Tests un-marking todo items as complete by unchecking their toggle boxes.

Starting URL: https://demo.playwright.dev/todomvc

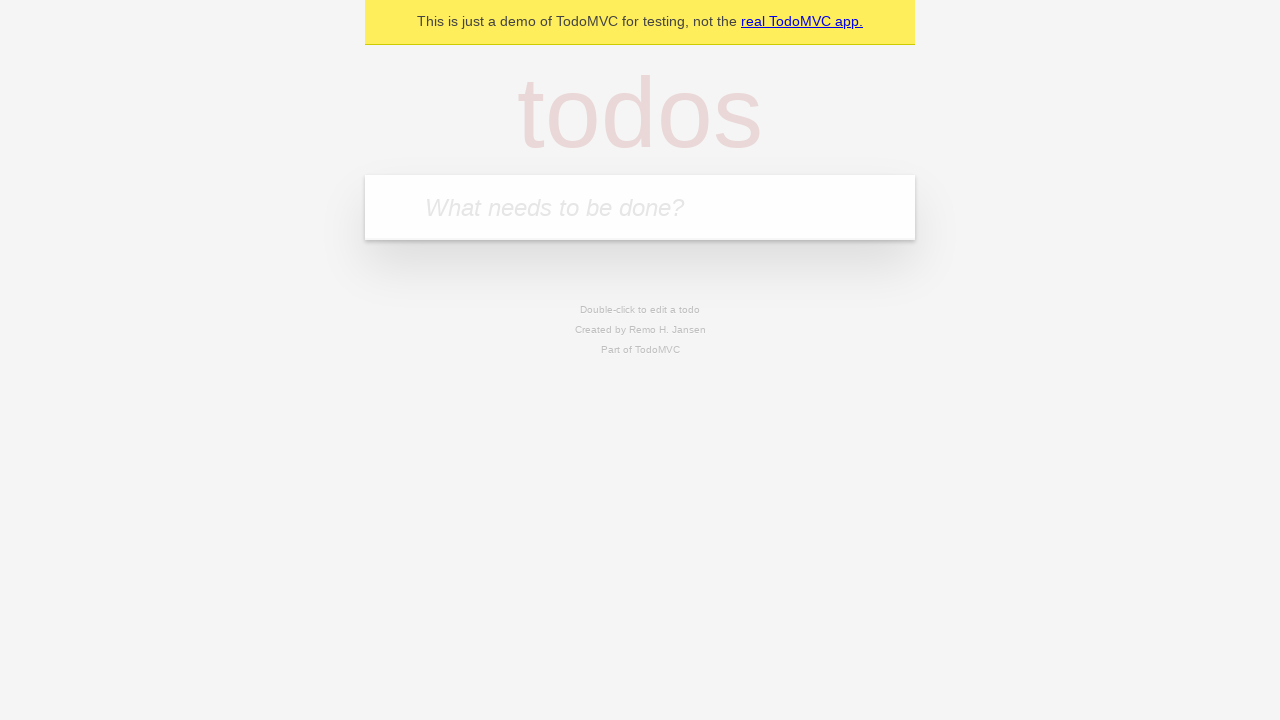

Filled new todo input with 'buy some cheese' on .new-todo
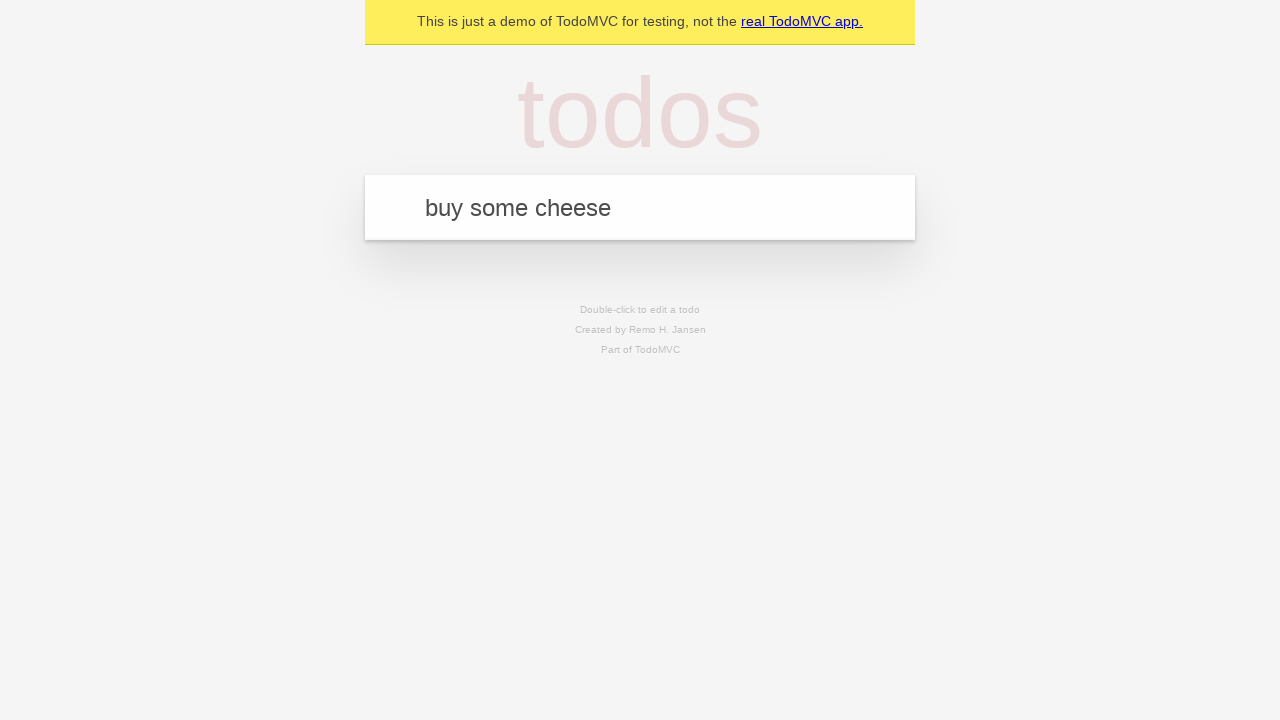

Pressed Enter to create first todo item on .new-todo
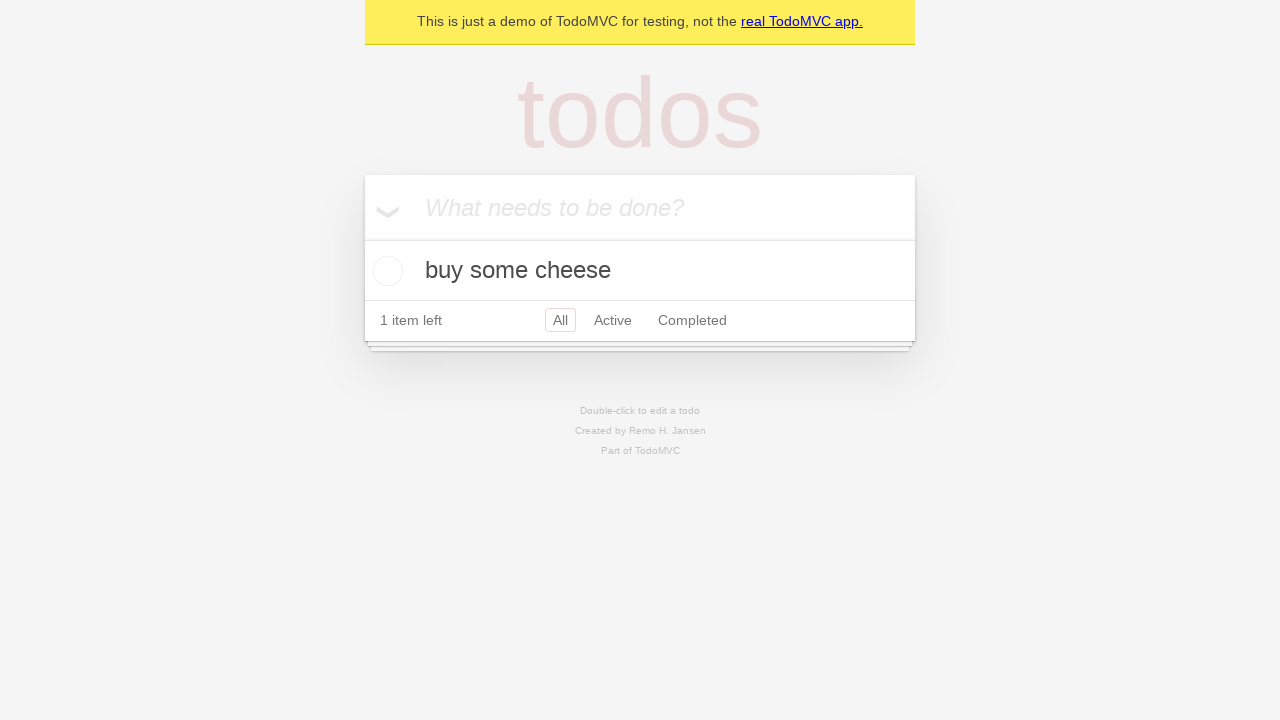

Filled new todo input with 'feed the cat' on .new-todo
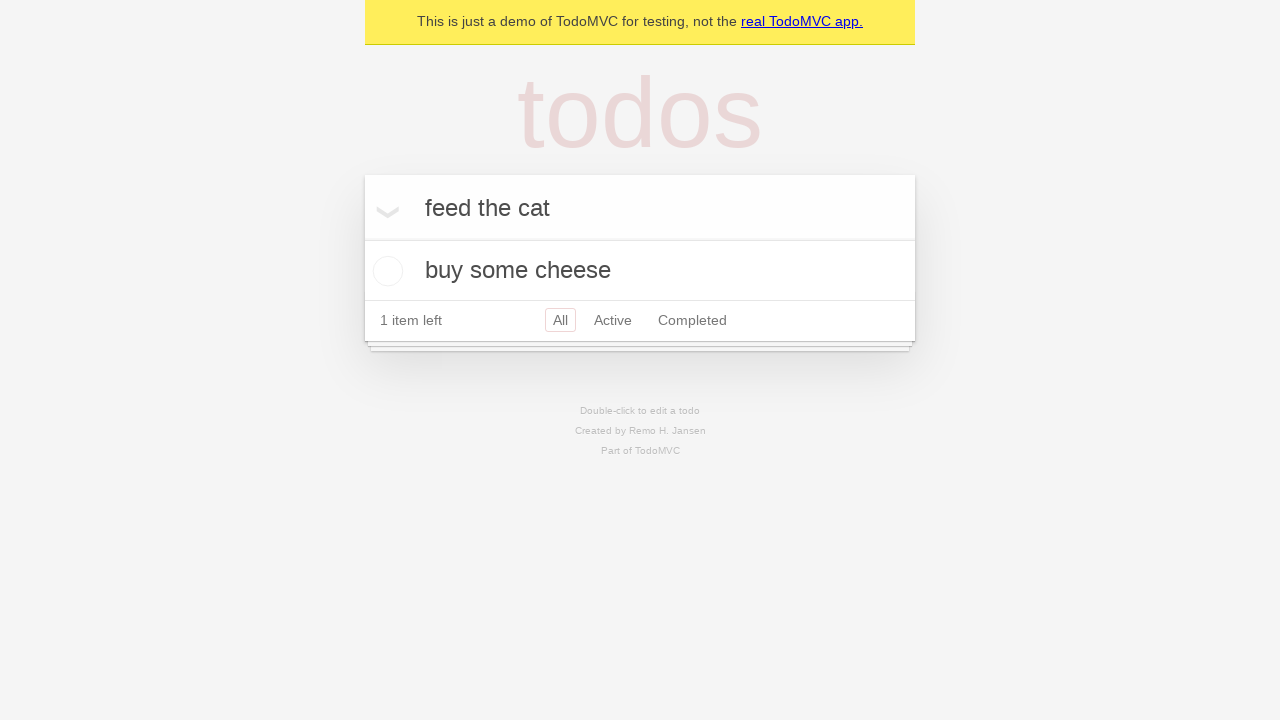

Pressed Enter to create second todo item on .new-todo
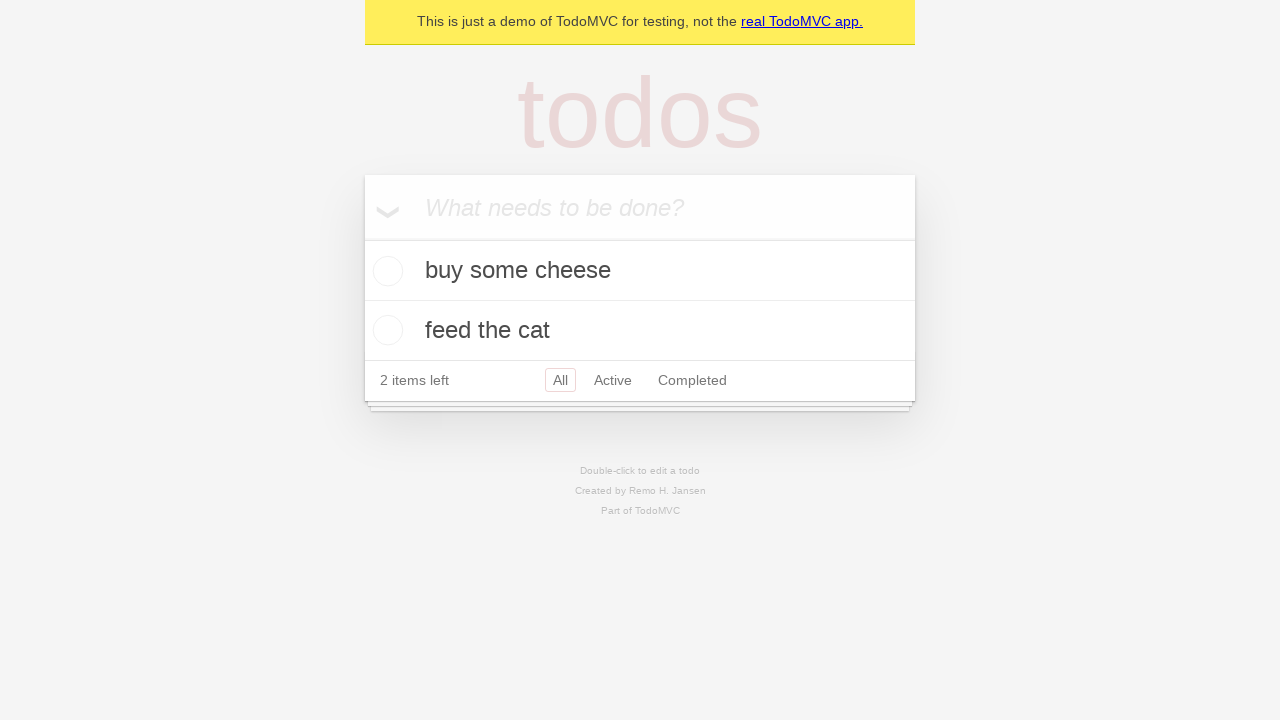

Marked first todo item as complete by checking toggle at (385, 271) on .todo-list li >> nth=0 >> .toggle
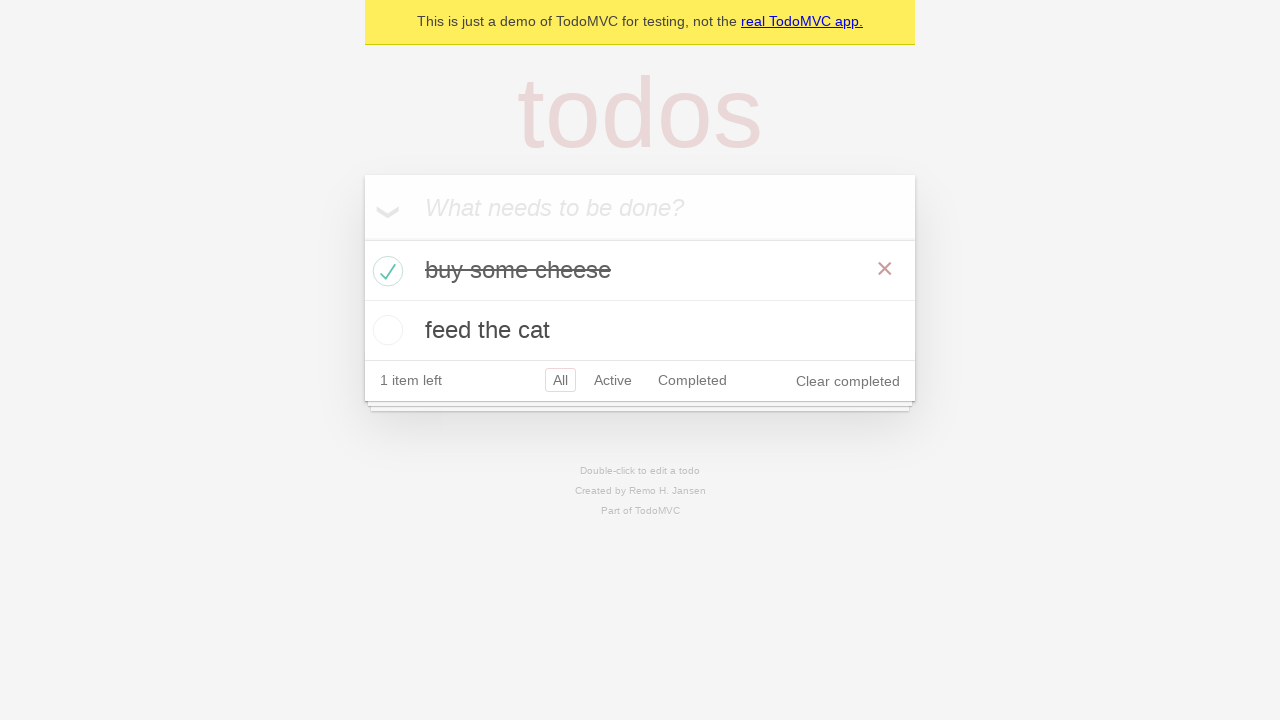

Unmarked first todo item as complete by unchecking toggle at (385, 271) on .todo-list li >> nth=0 >> .toggle
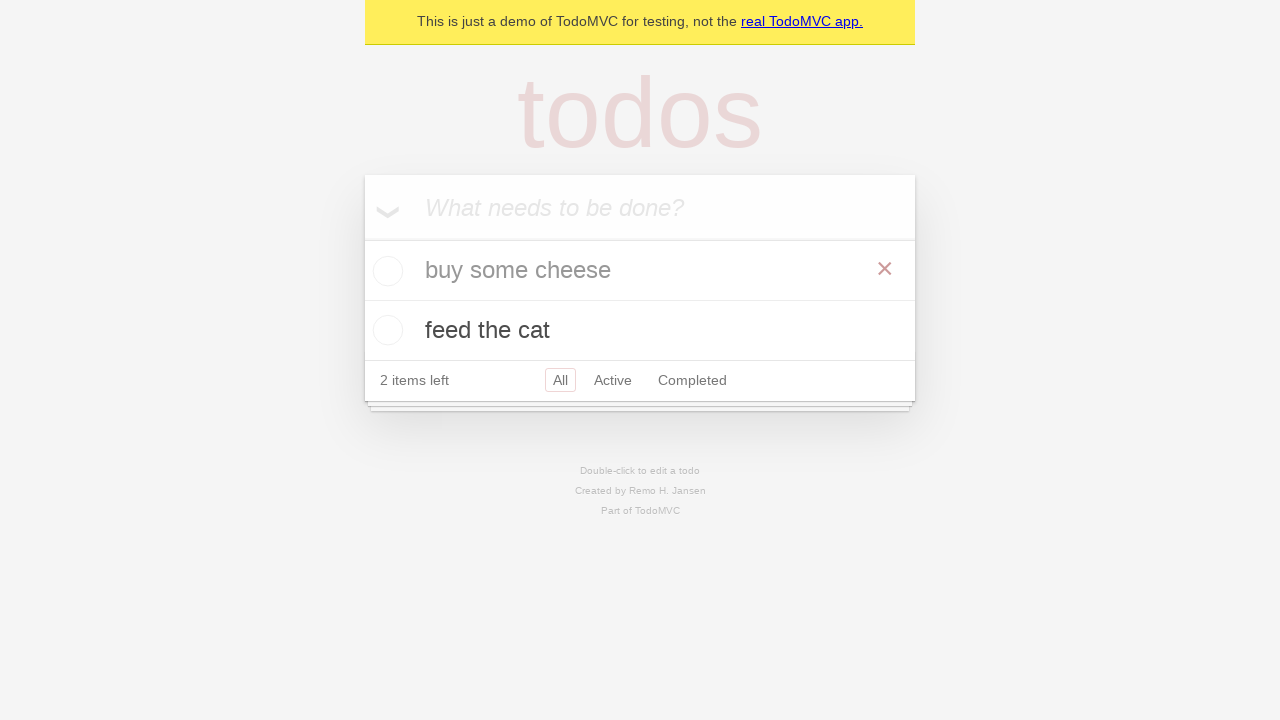

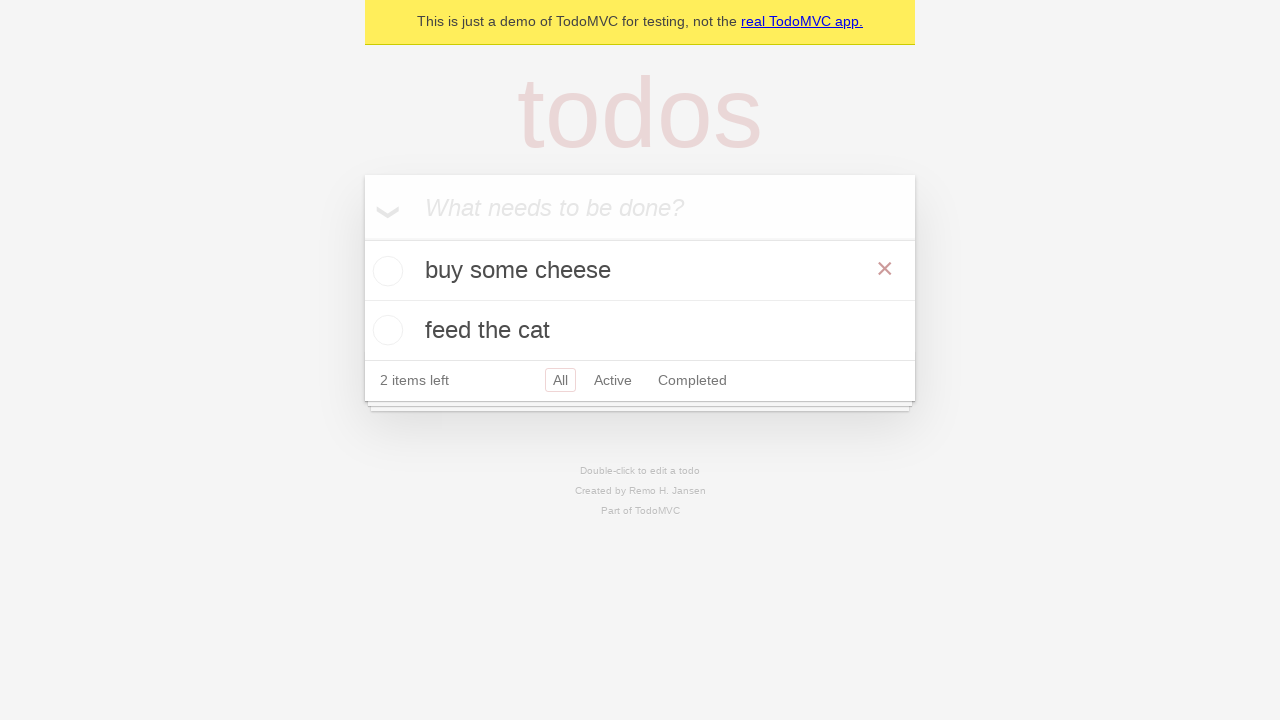